Tests checkbox interaction by clicking the first checkbox to toggle its state, then checking if the second checkbox is selected and unchecking it if so.

Starting URL: http://the-internet.herokuapp.com/checkboxes

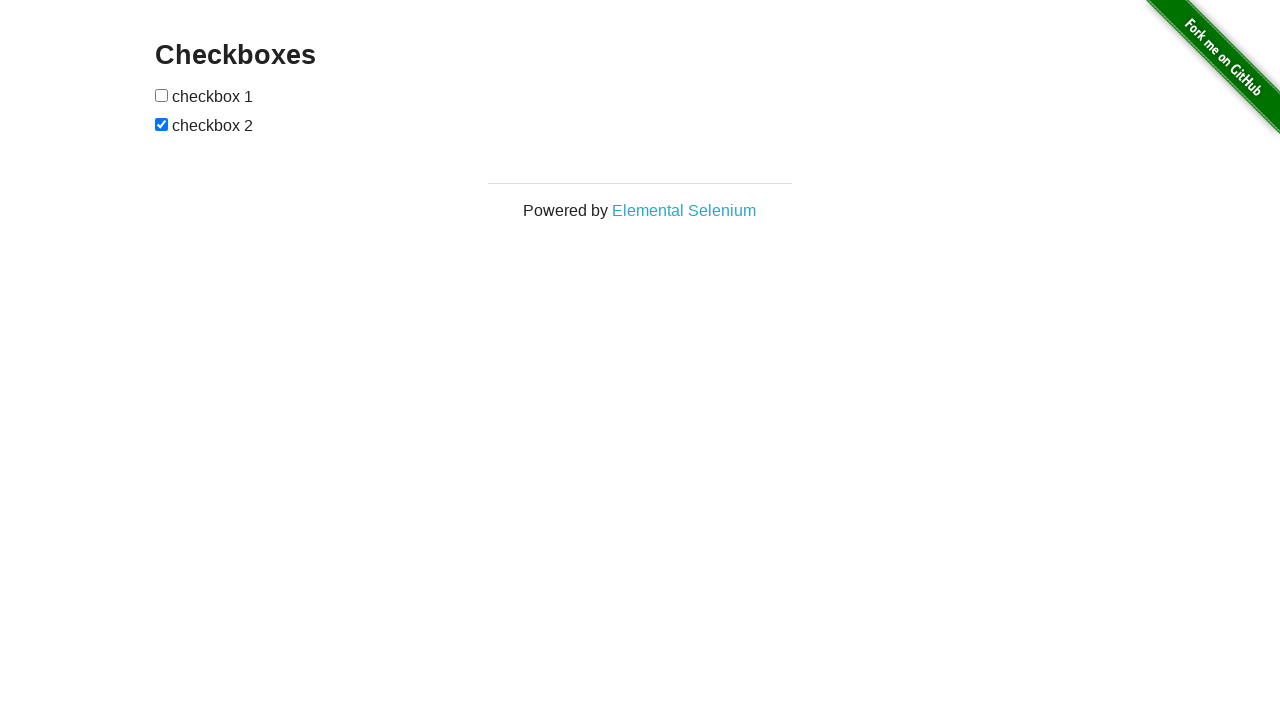

Waited for checkbox form to load
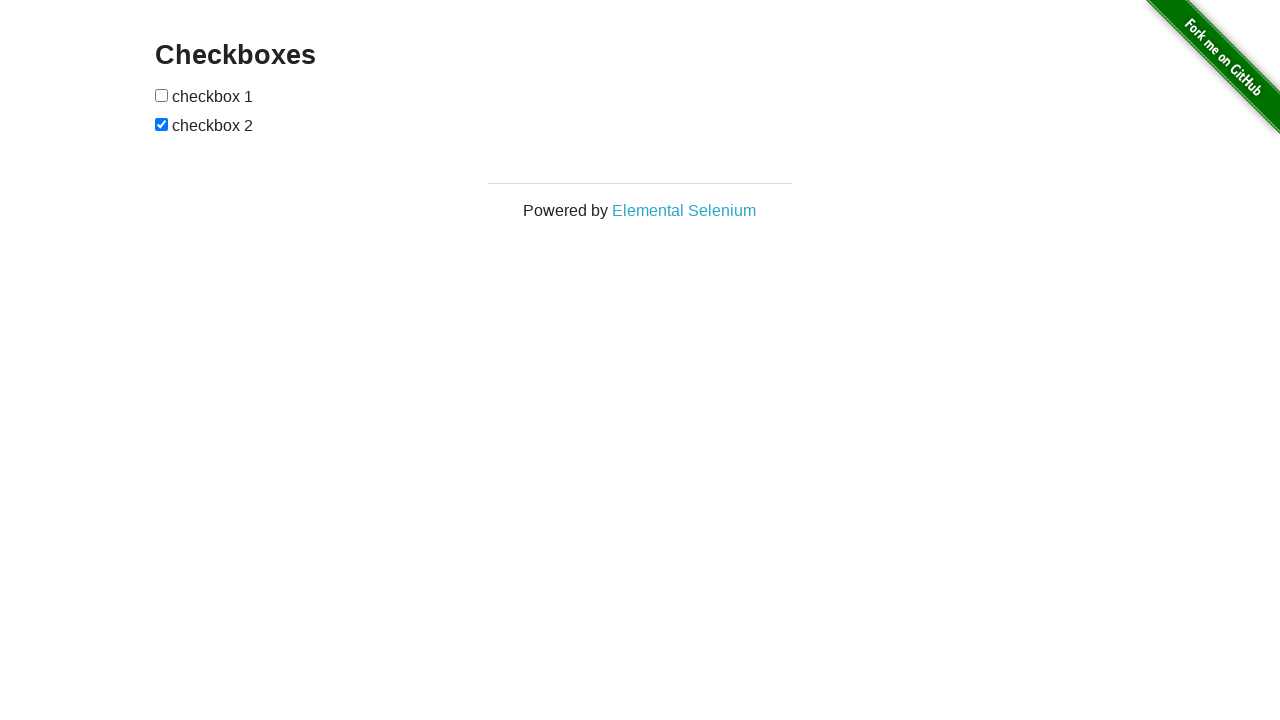

Clicked first checkbox to toggle its state at (162, 95) on xpath=//form[@id='checkboxes']/input[1]
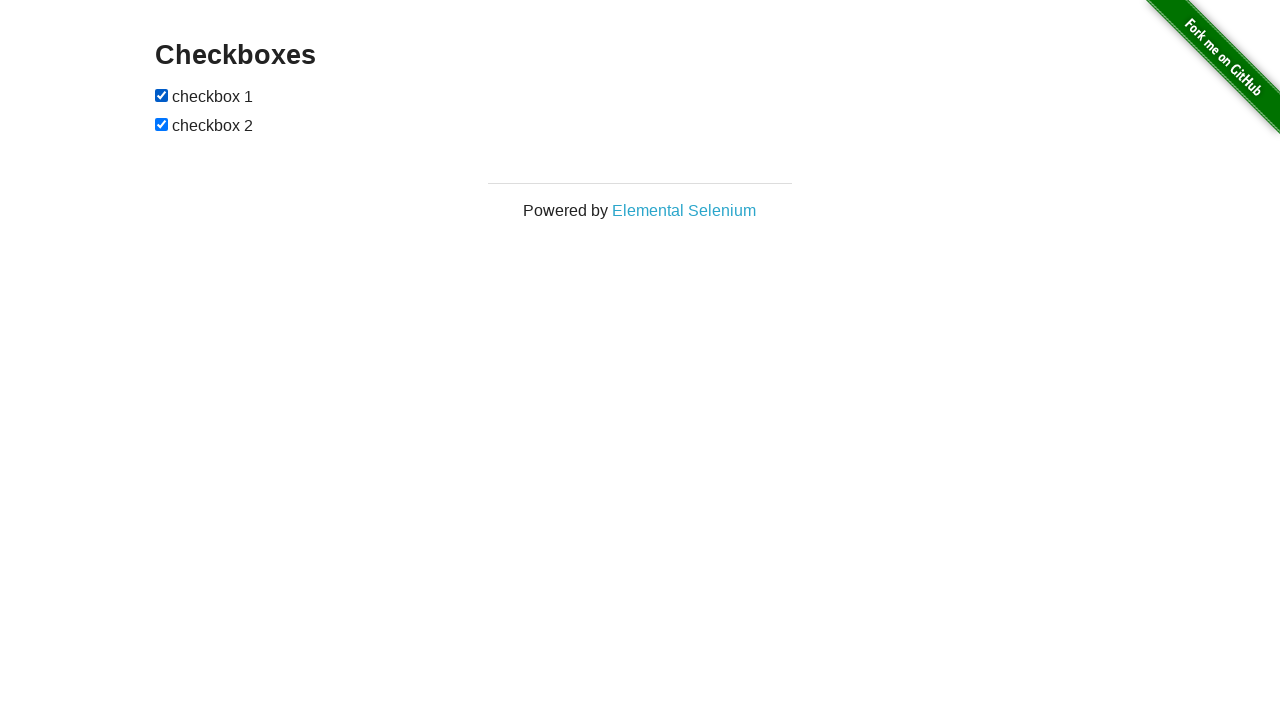

Second checkbox was selected, clicked to uncheck it at (162, 124) on xpath=//form[@id='checkboxes']/input[2]
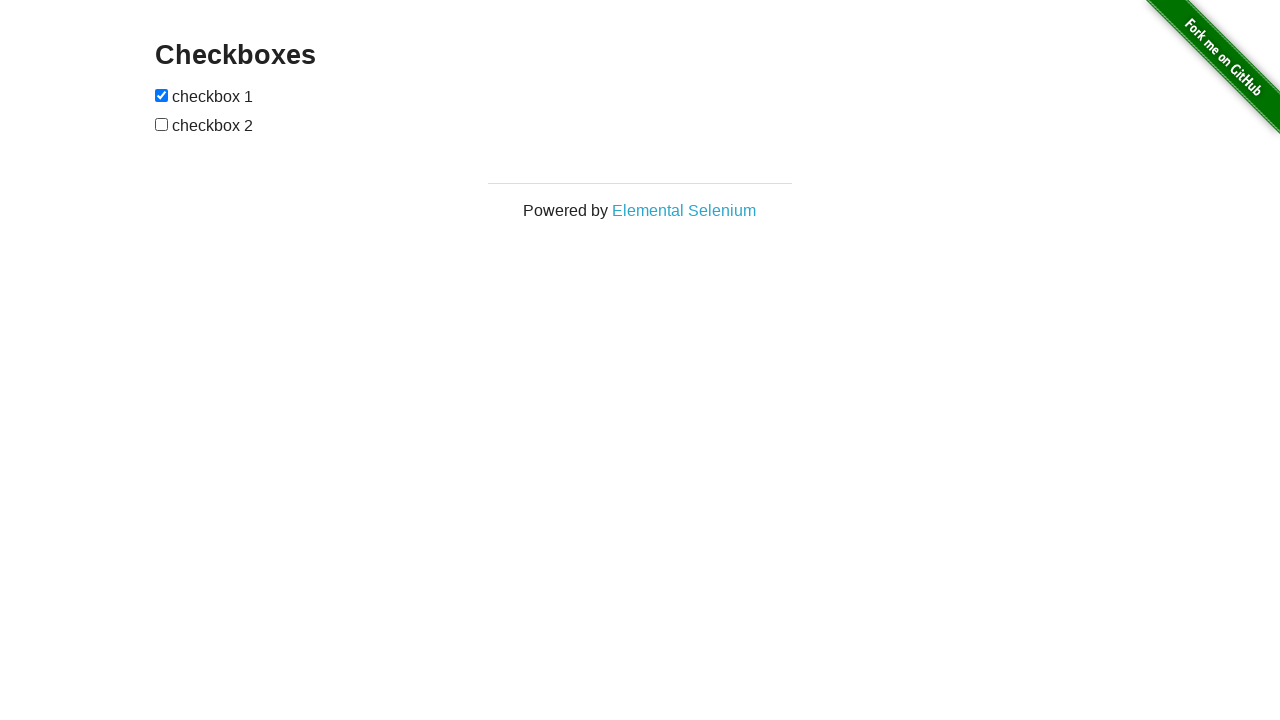

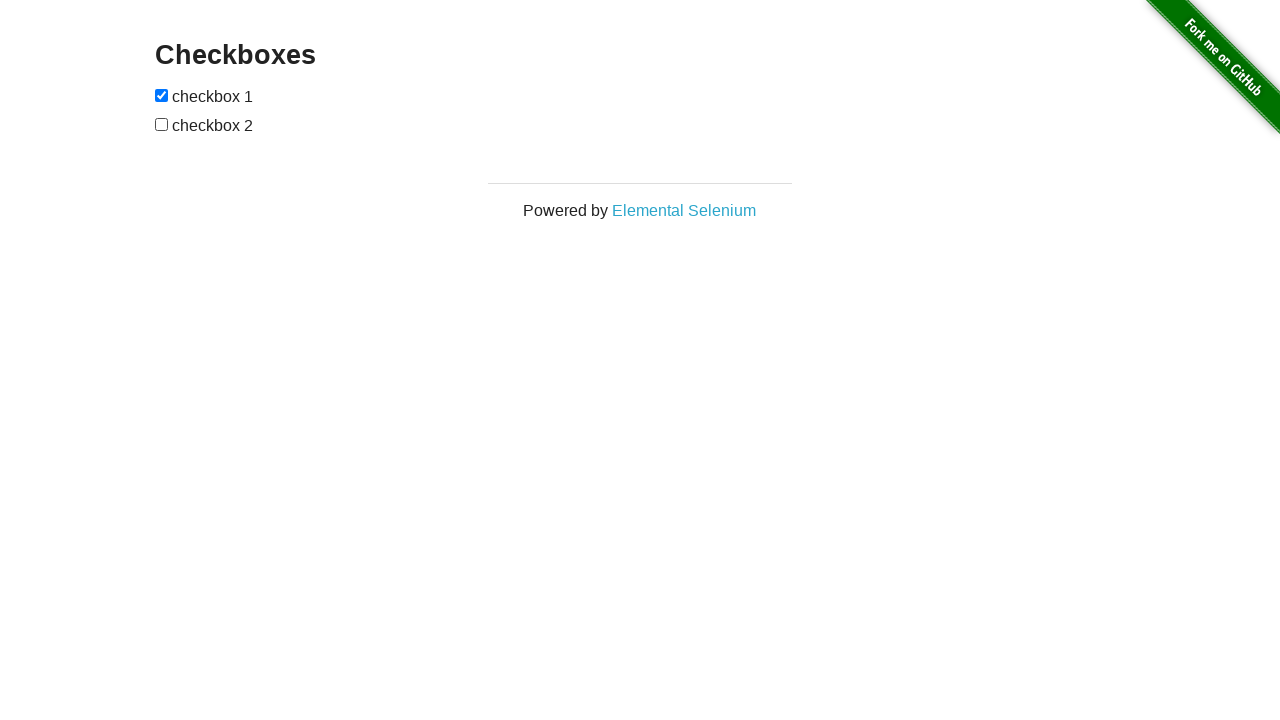